Tests that clicking Clear completed button removes completed items

Starting URL: https://demo.playwright.dev/todomvc

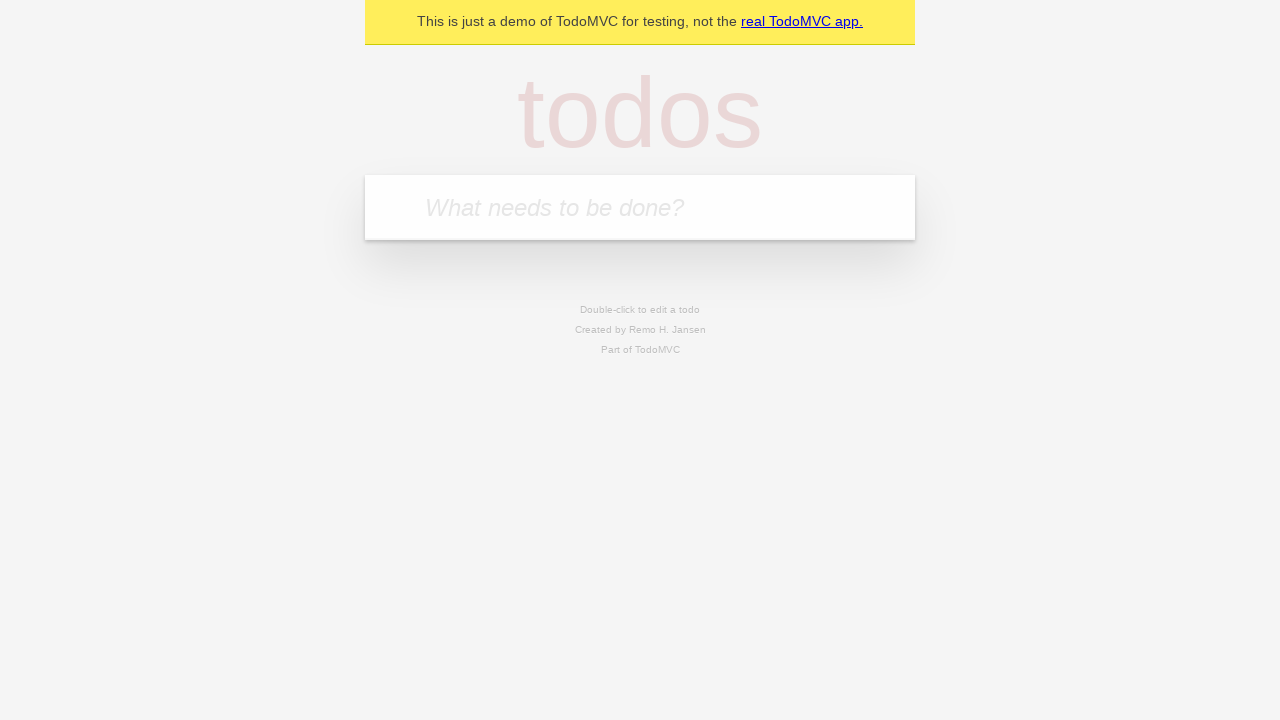

Filled todo input with 'buy some cheese' on internal:attr=[placeholder="What needs to be done?"i]
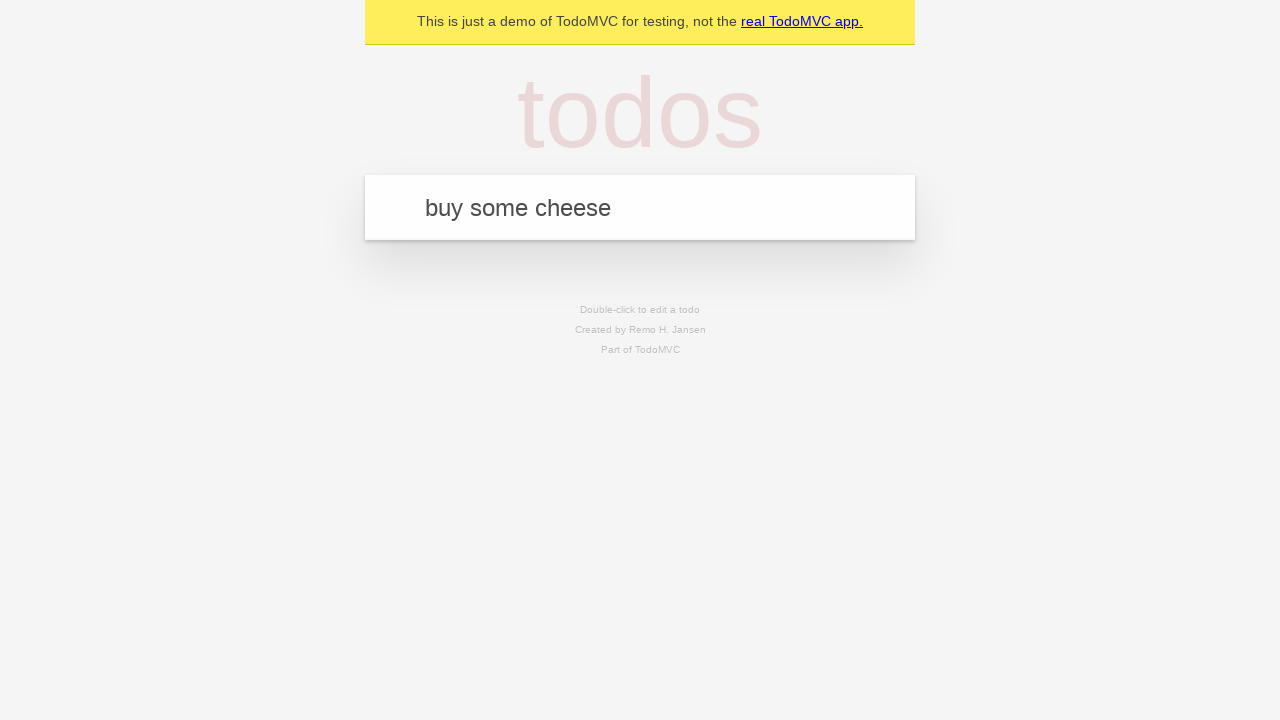

Pressed Enter to add first todo item on internal:attr=[placeholder="What needs to be done?"i]
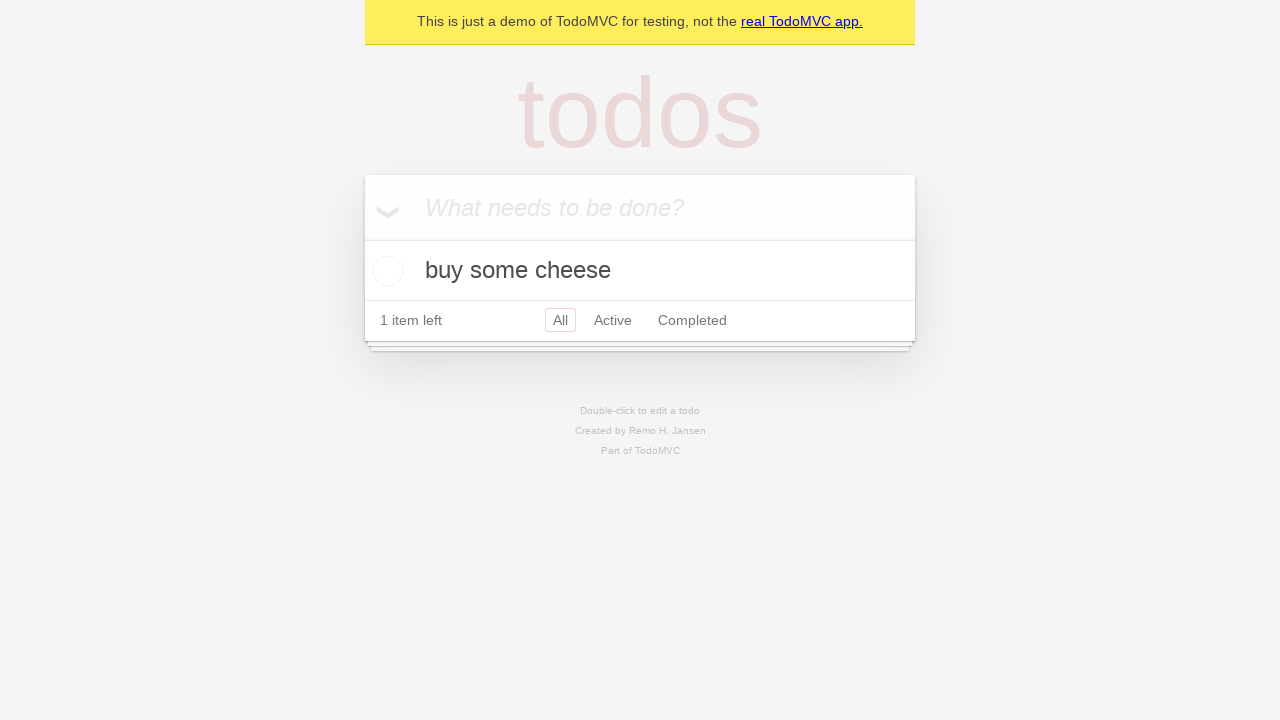

Filled todo input with 'feed the cat' on internal:attr=[placeholder="What needs to be done?"i]
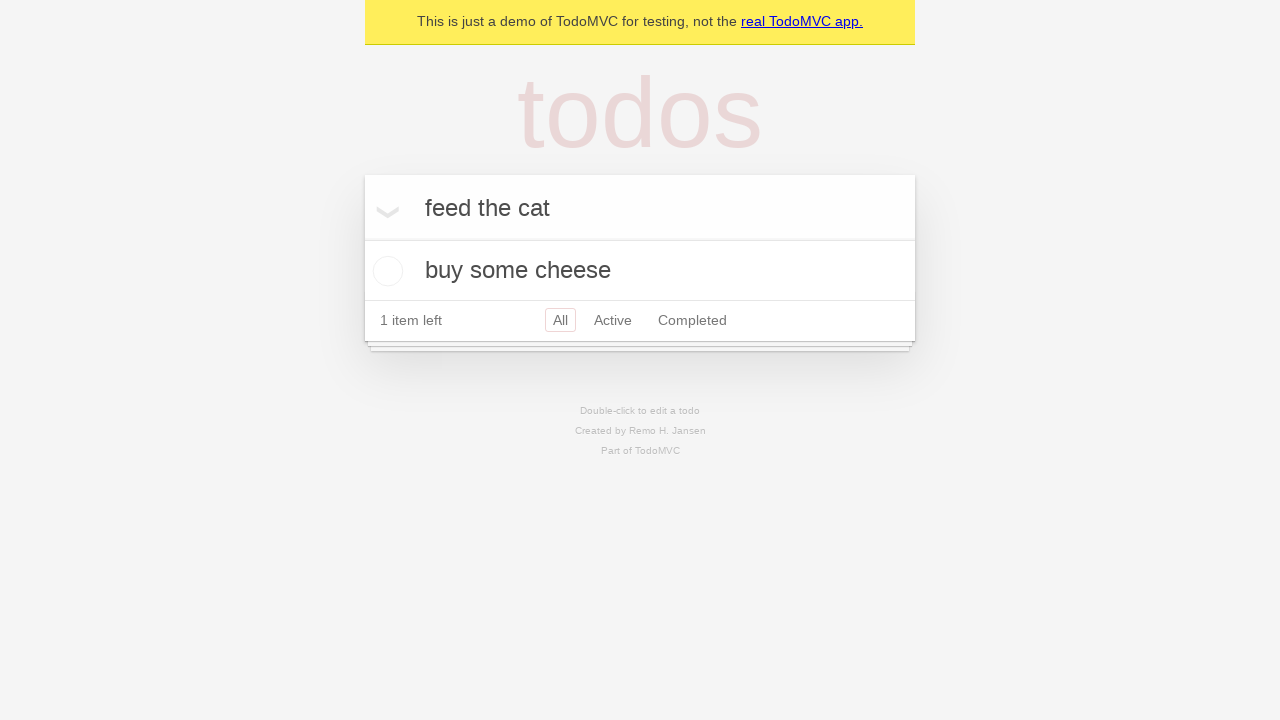

Pressed Enter to add second todo item on internal:attr=[placeholder="What needs to be done?"i]
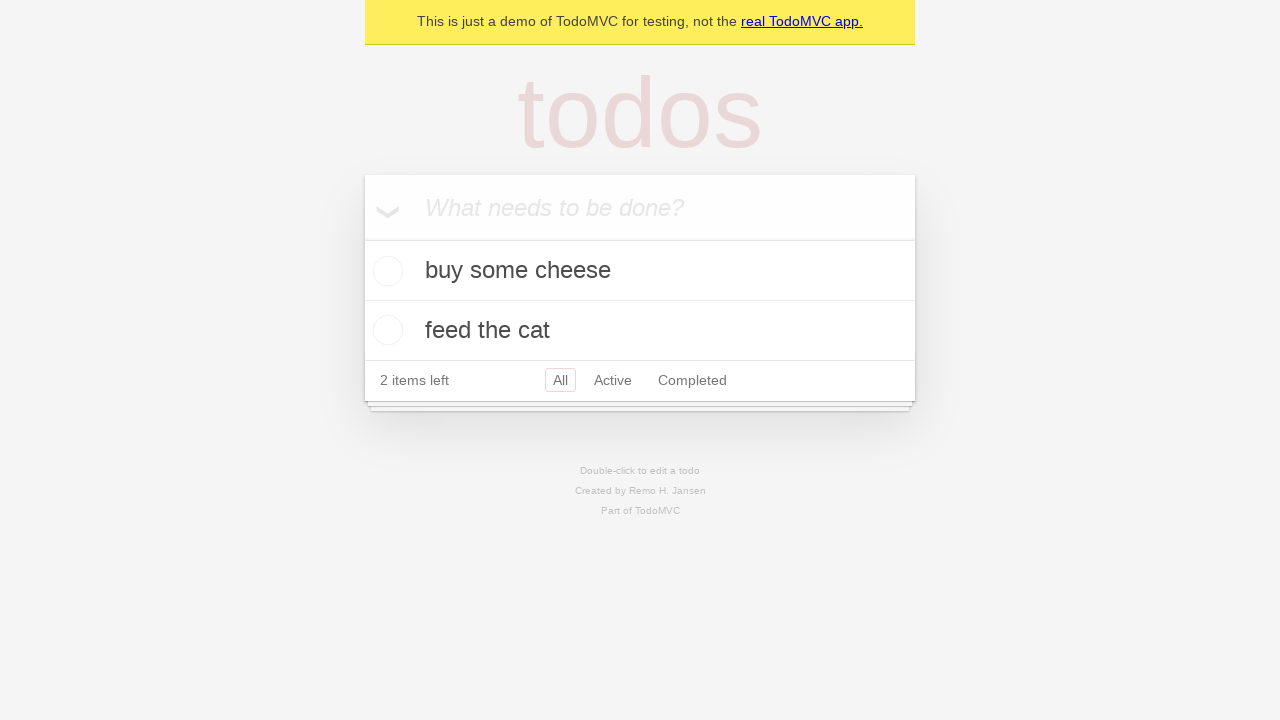

Filled todo input with 'book a doctors appointment' on internal:attr=[placeholder="What needs to be done?"i]
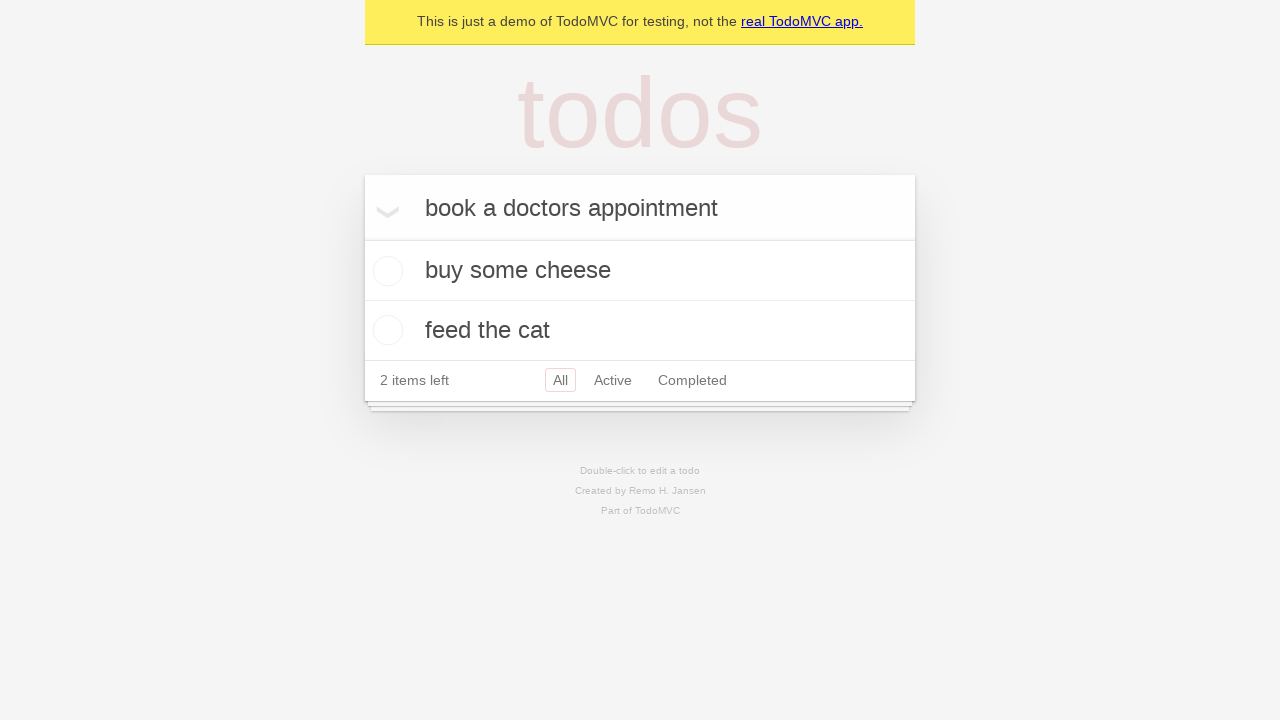

Pressed Enter to add third todo item on internal:attr=[placeholder="What needs to be done?"i]
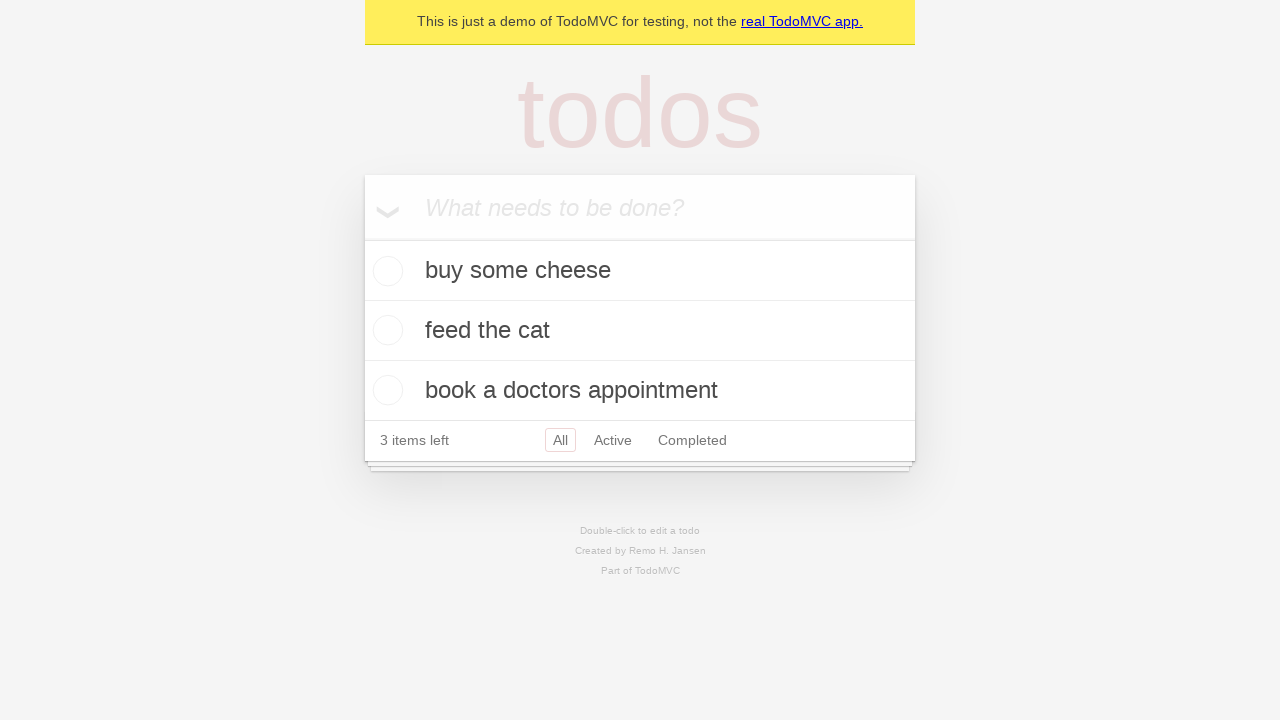

Checked the second todo item checkbox at (385, 330) on internal:testid=[data-testid="todo-item"s] >> nth=1 >> internal:role=checkbox
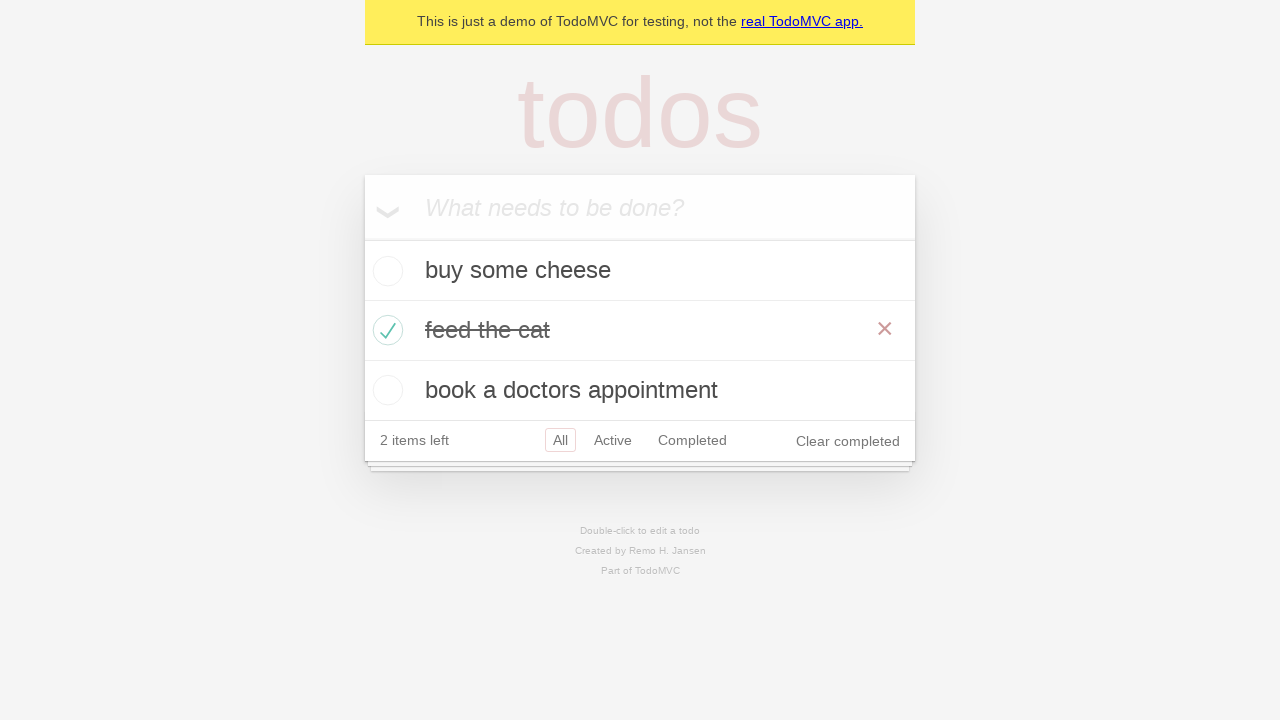

Clicked the 'Clear completed' button at (848, 441) on internal:role=button[name="Clear completed"i]
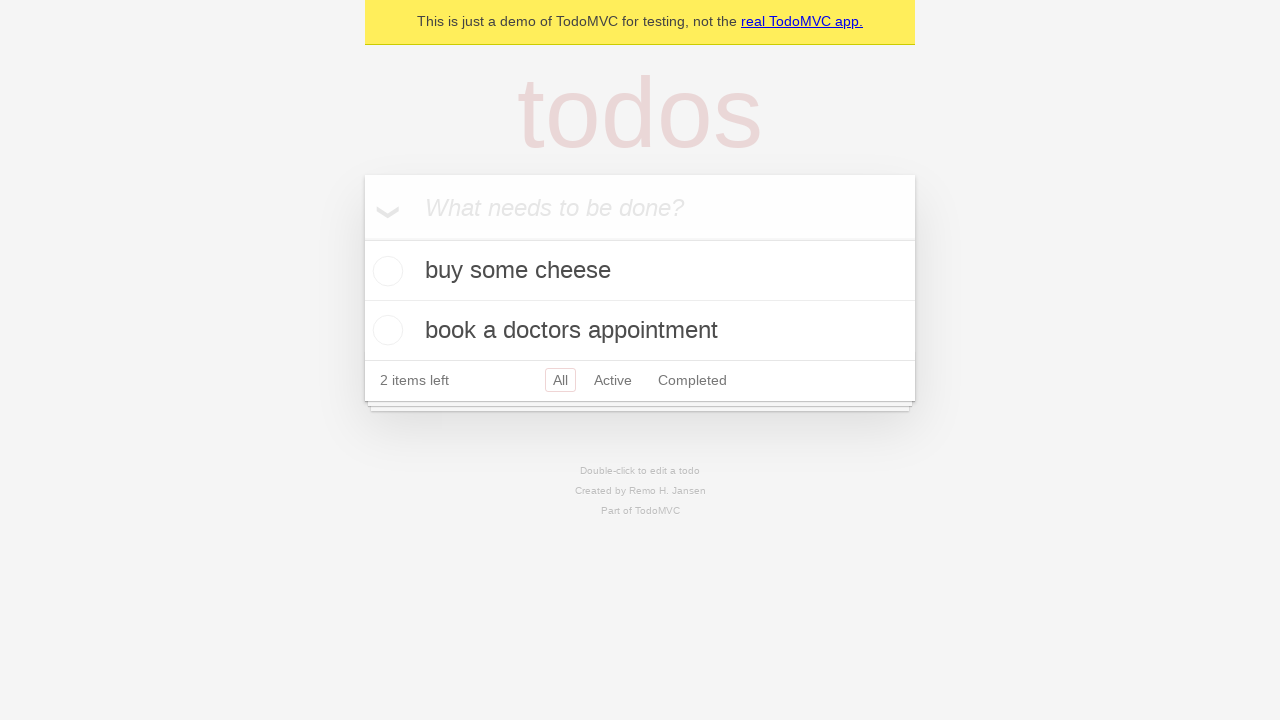

Waited for todo items to update after clearing completed items
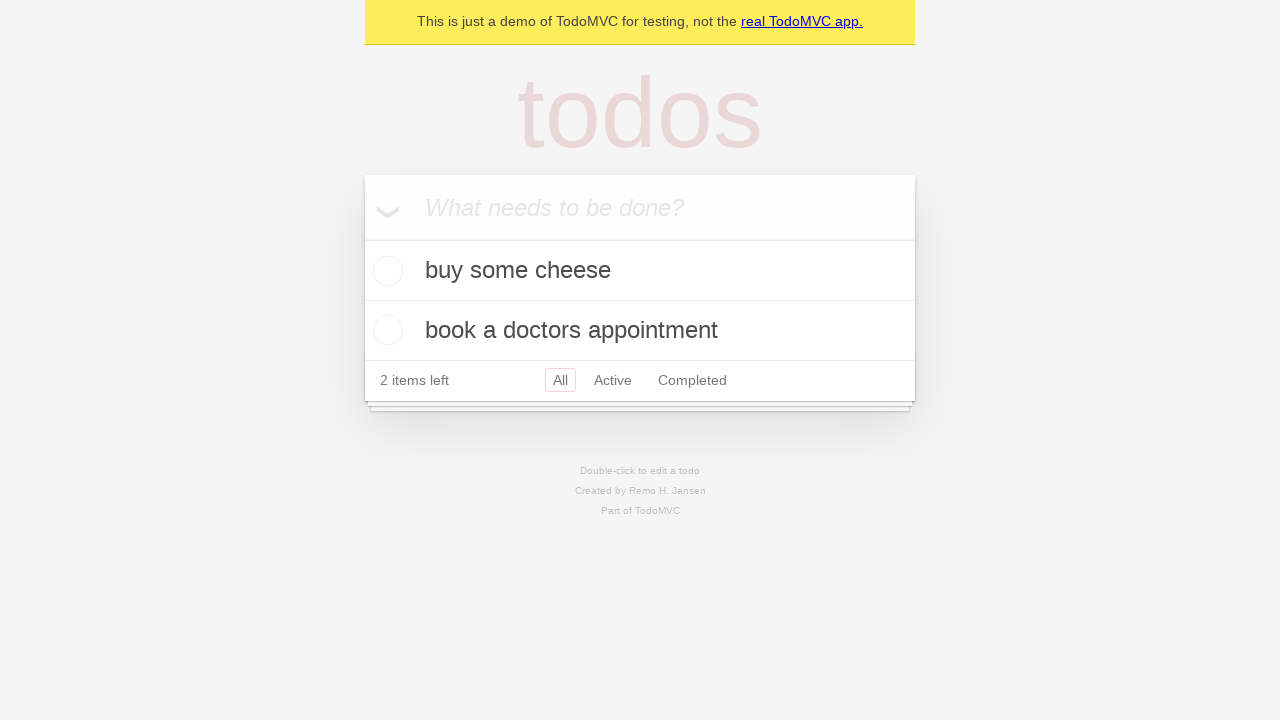

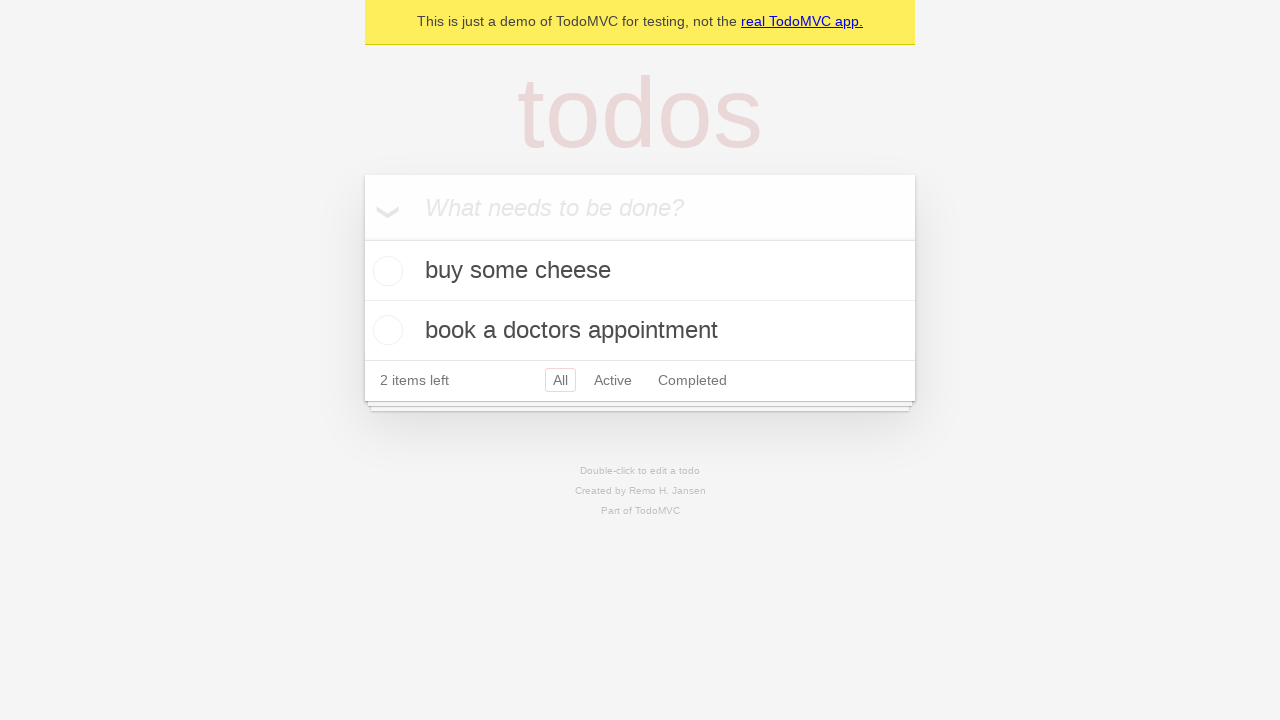